Creates multiple todos (10 items) by entering random names in a loop and verifies the total count

Starting URL: https://todomvc.com/examples/react/dist/

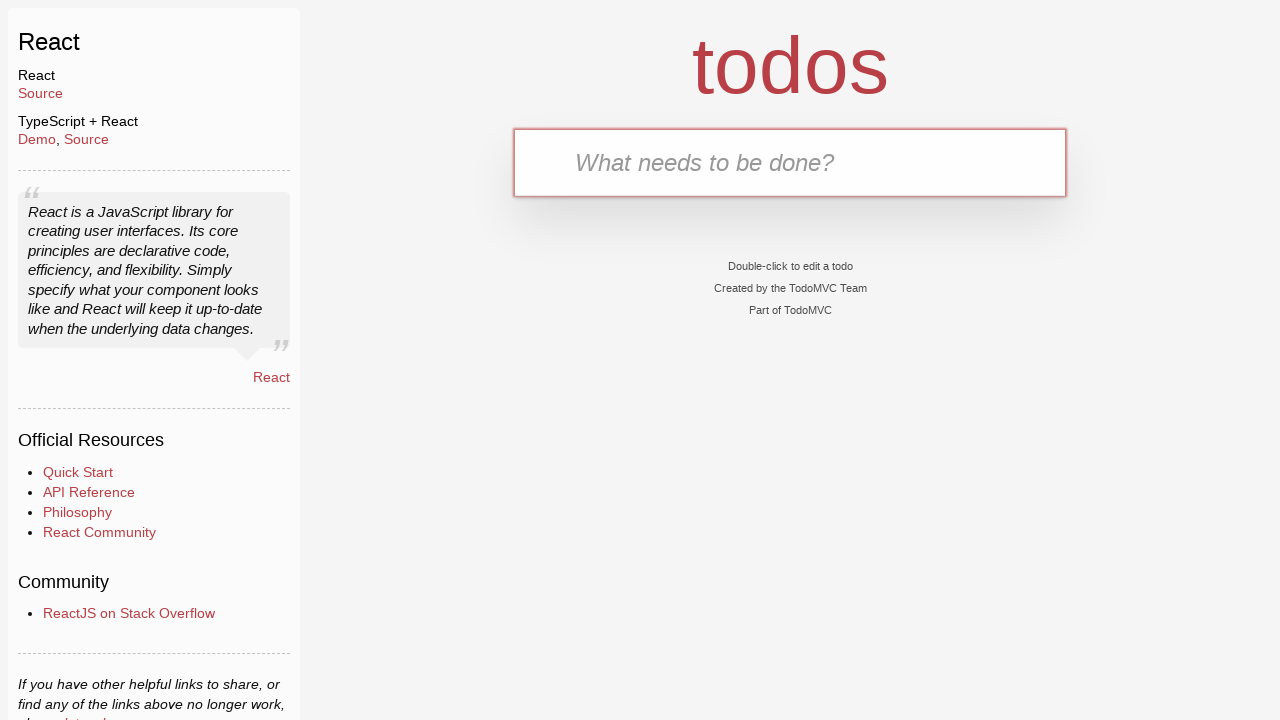

Todo input field loaded and ready
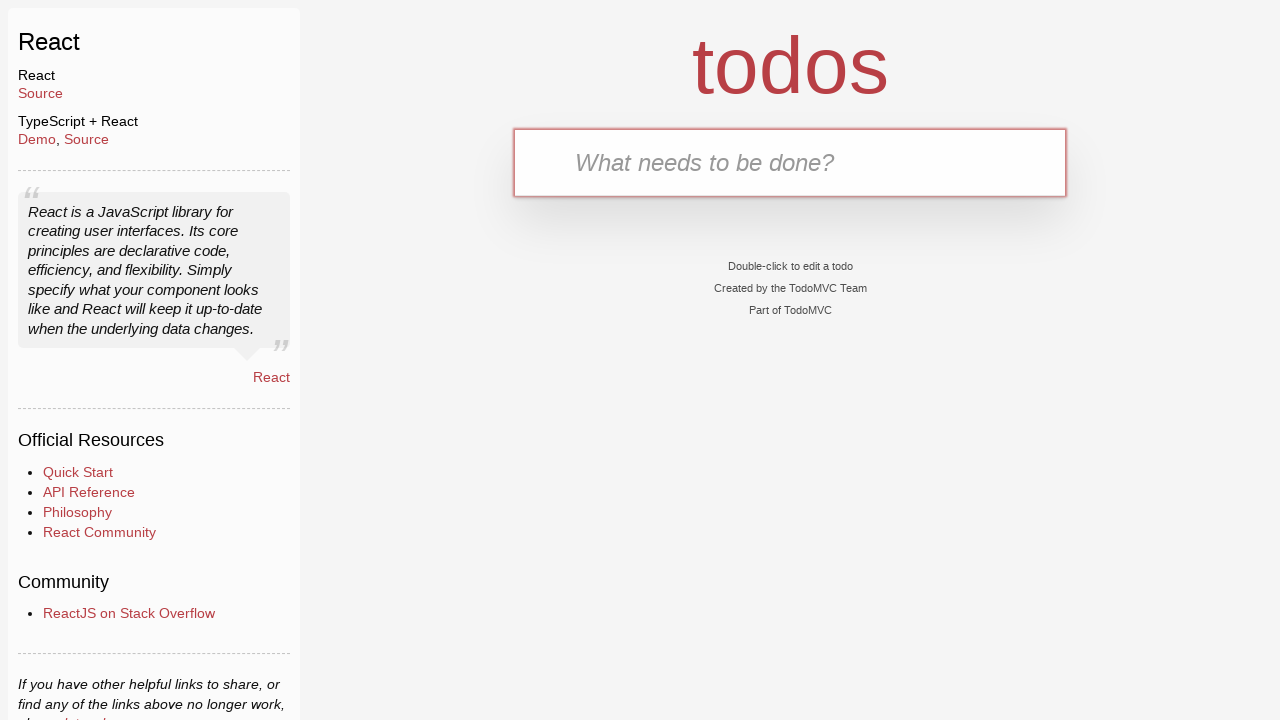

Filled todo input with 'ABCD' on #todo-input
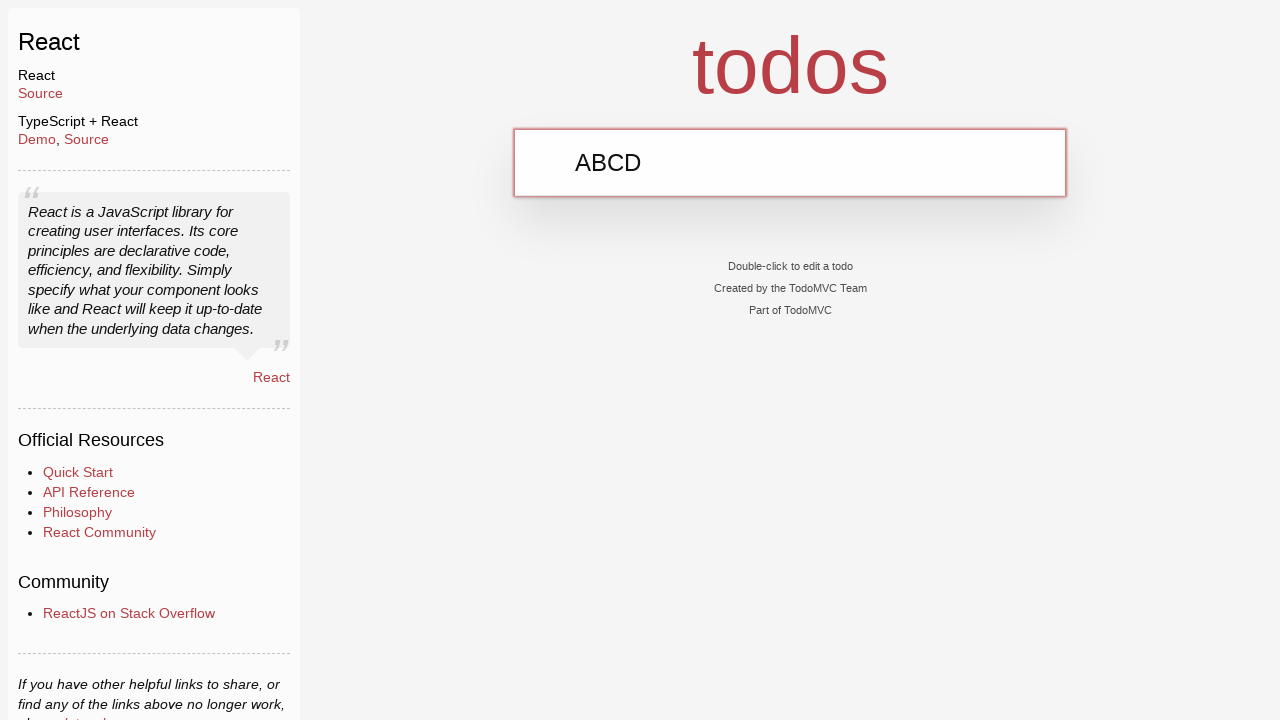

Submitted todo 'ABCD' by pressing Enter on #todo-input
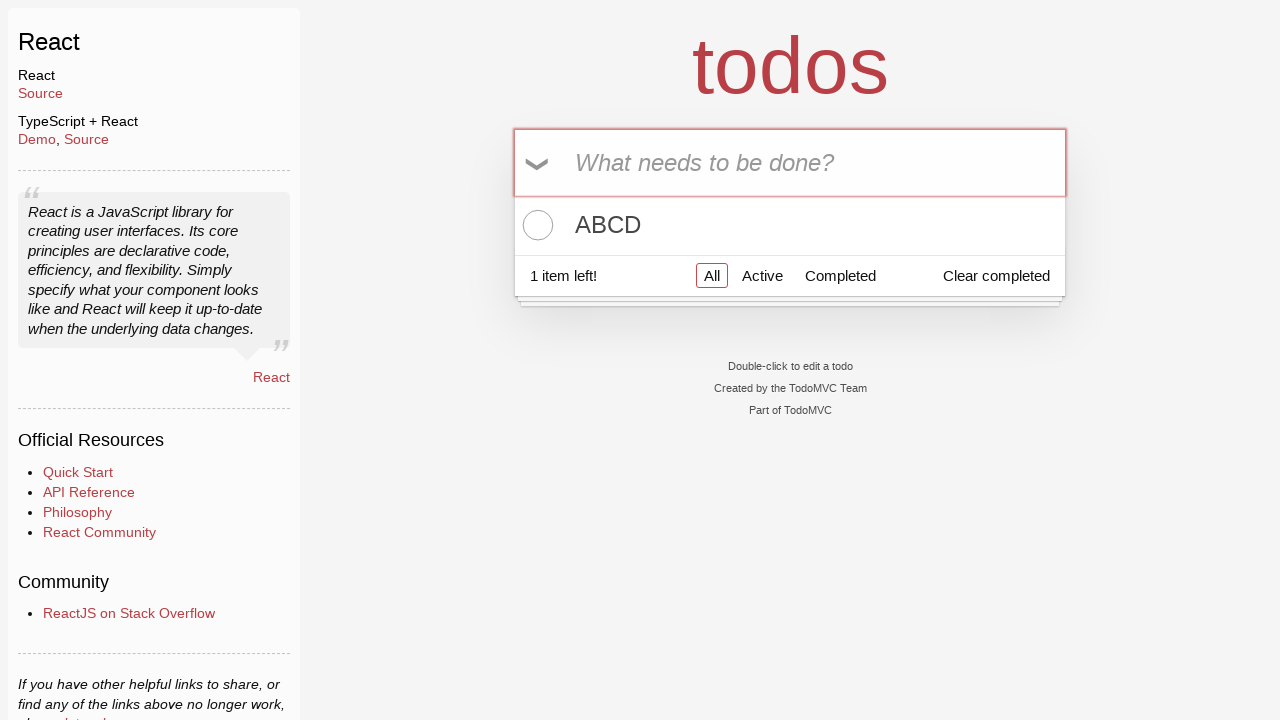

Todo input field loaded and ready
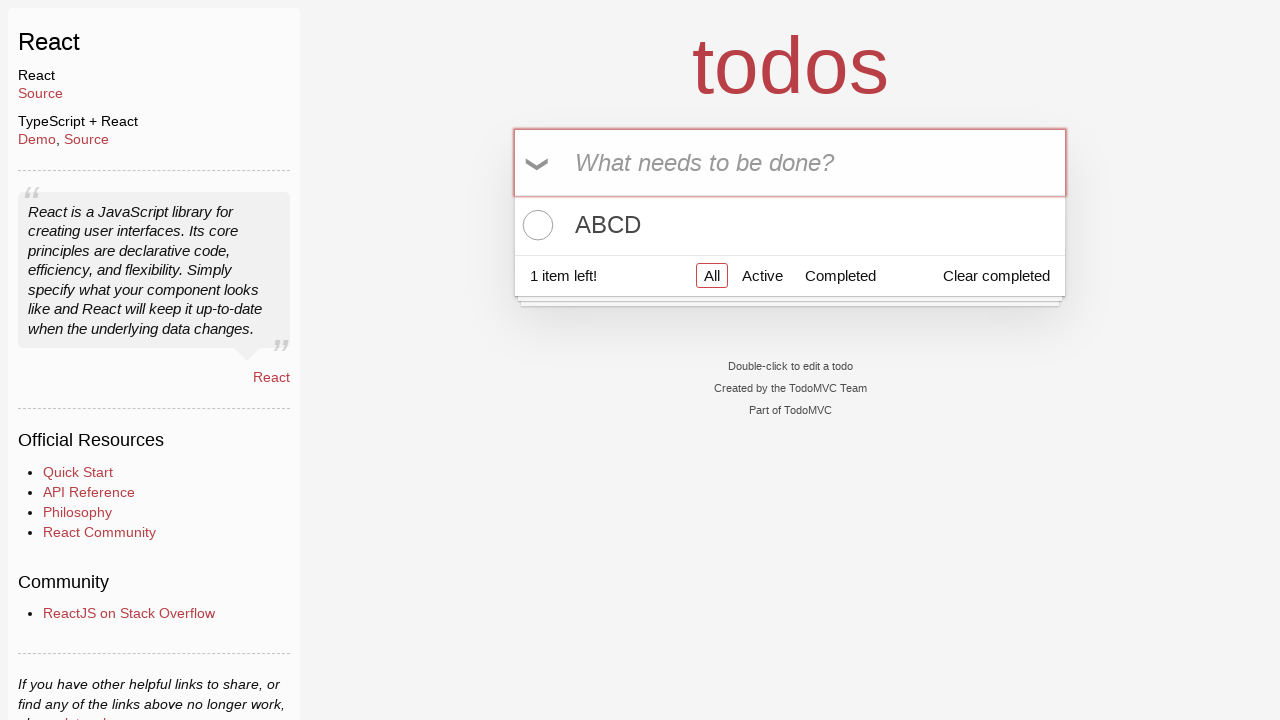

Filled todo input with 'BCDE' on #todo-input
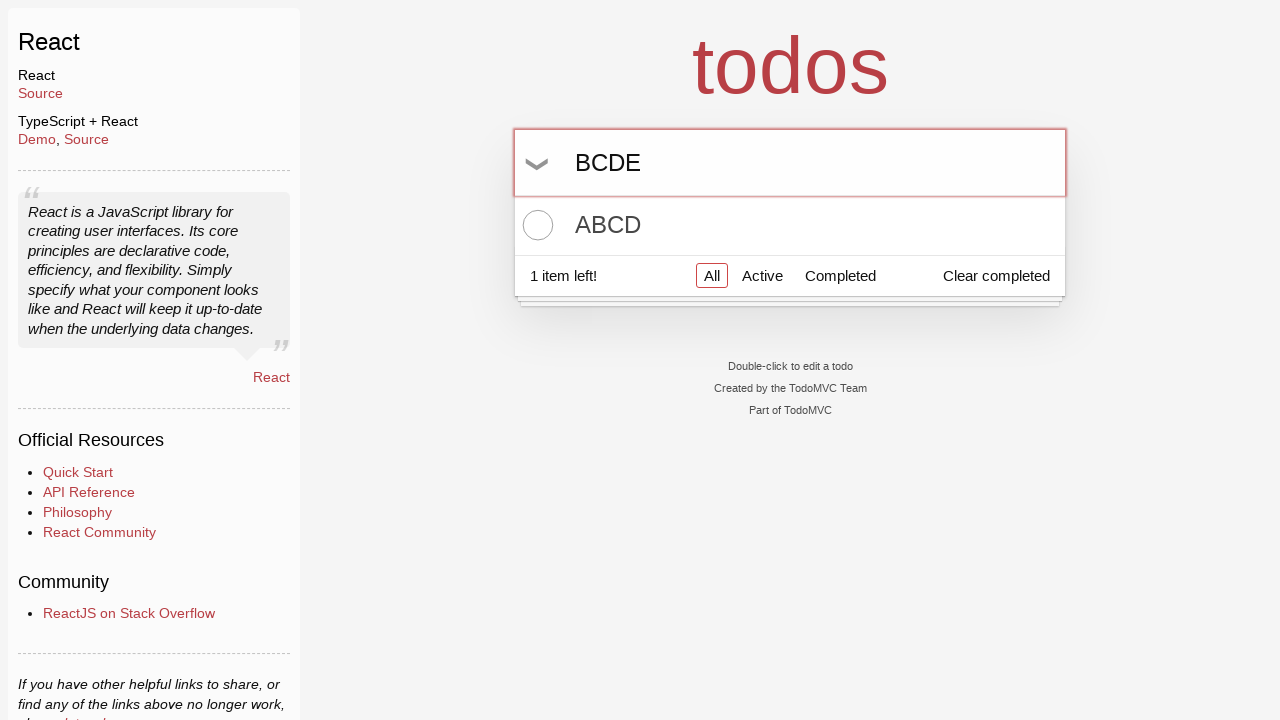

Submitted todo 'BCDE' by pressing Enter on #todo-input
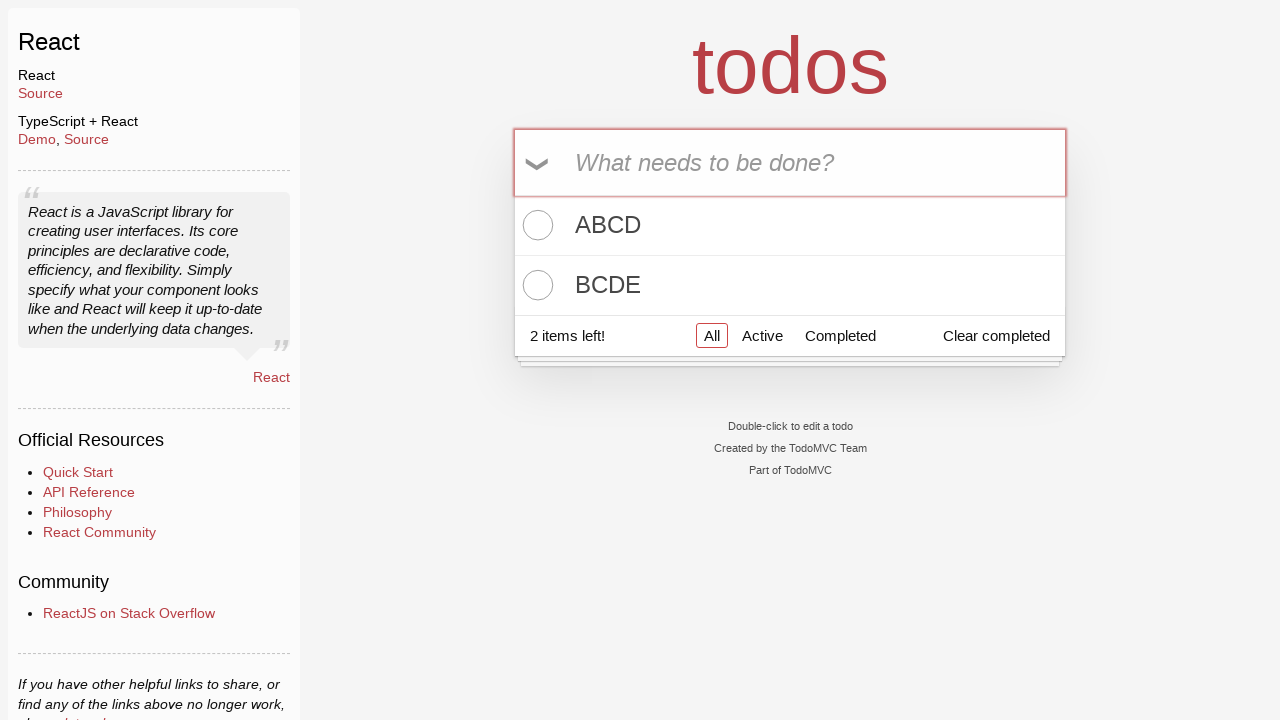

Todo input field loaded and ready
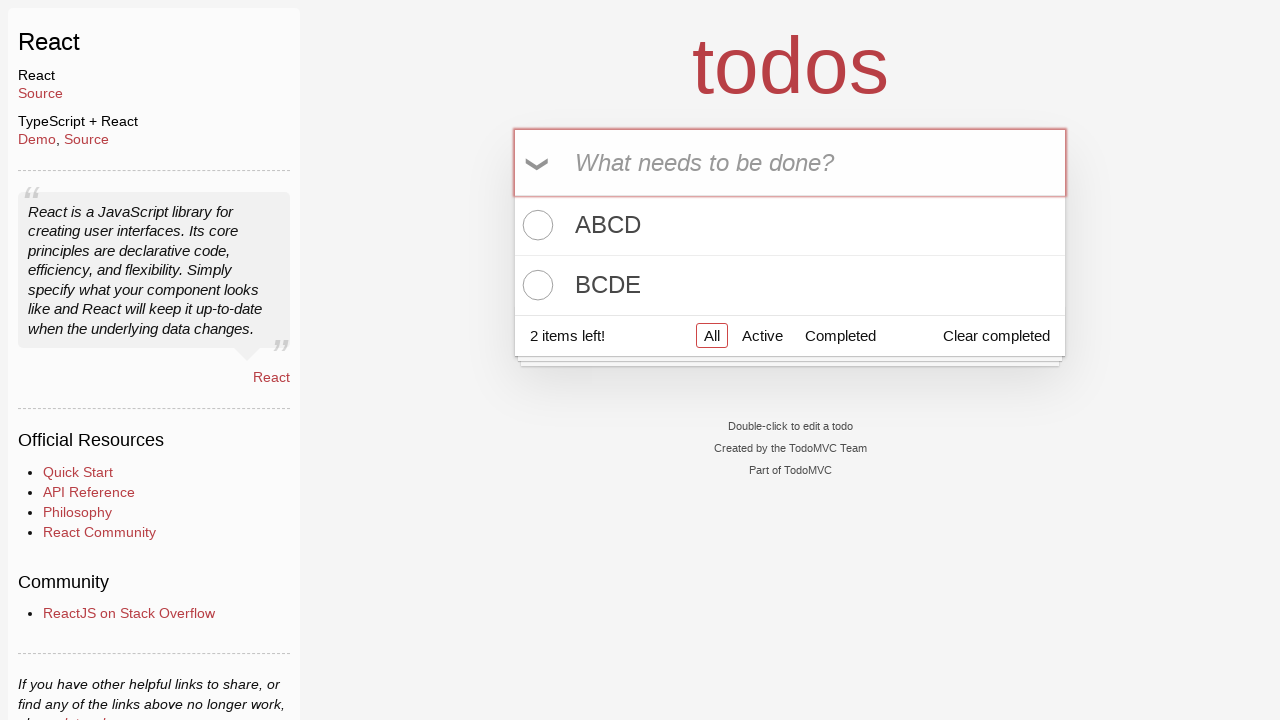

Filled todo input with 'CDEA' on #todo-input
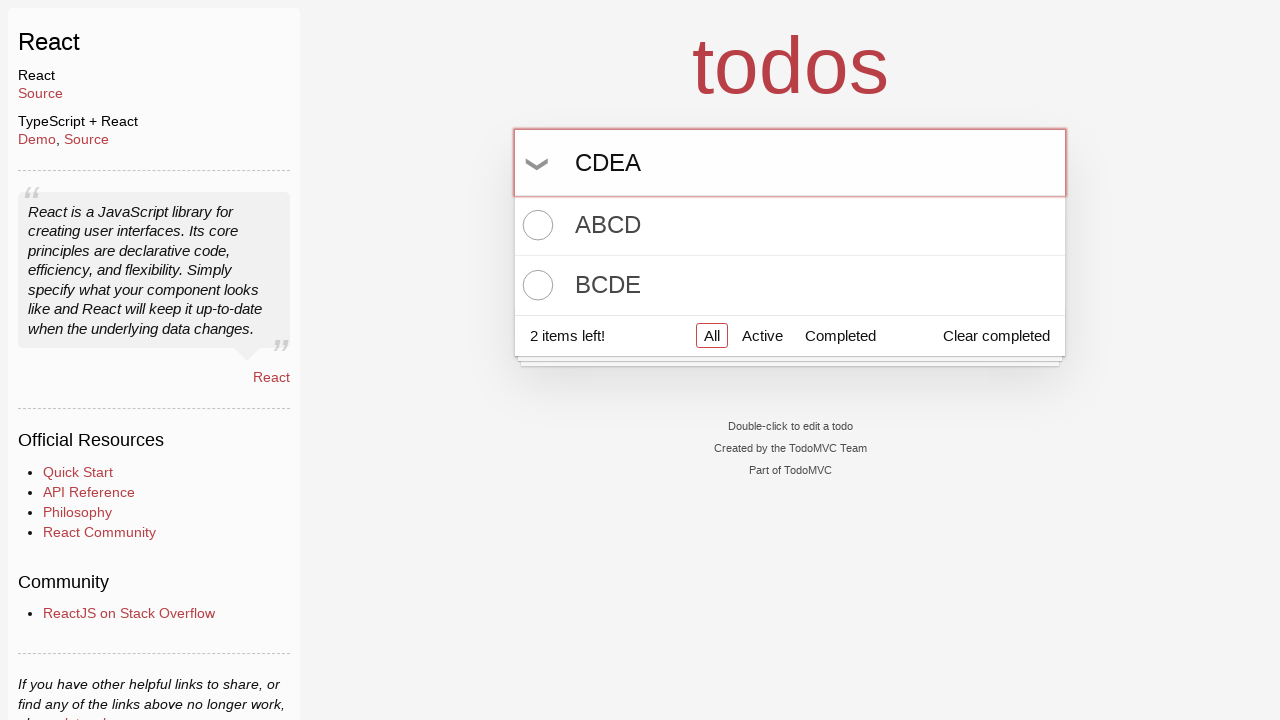

Submitted todo 'CDEA' by pressing Enter on #todo-input
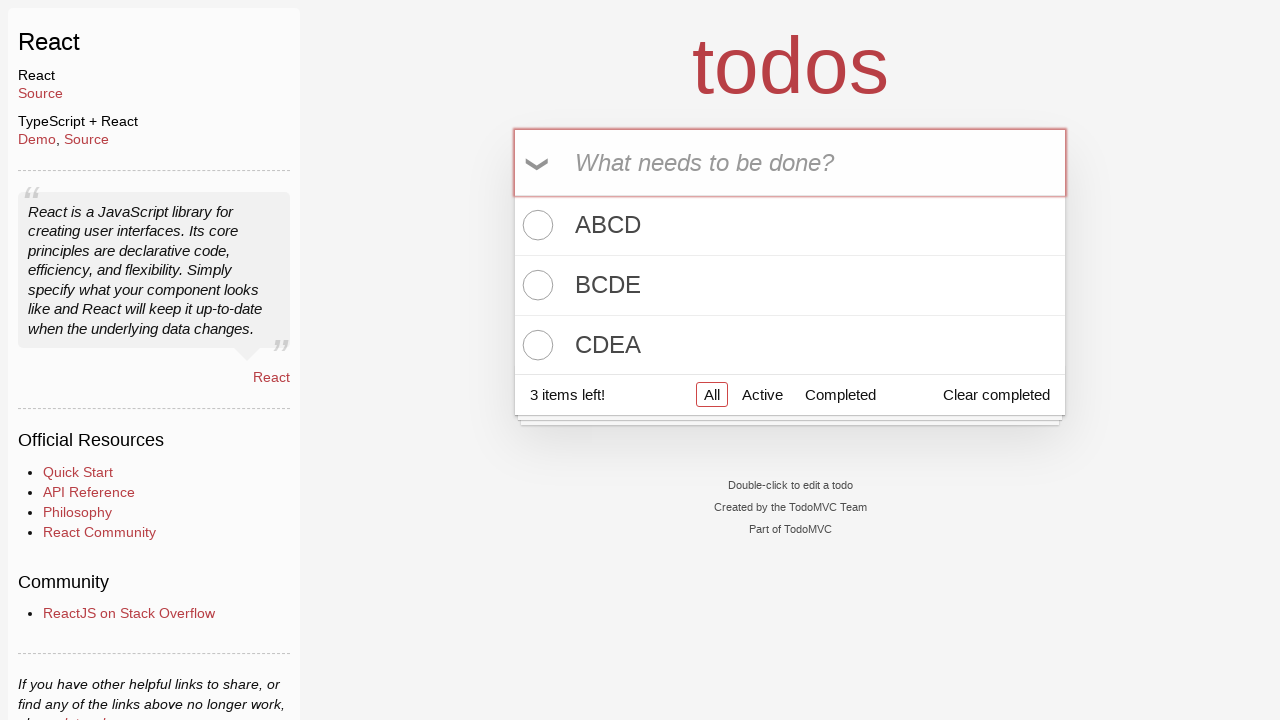

Todo input field loaded and ready
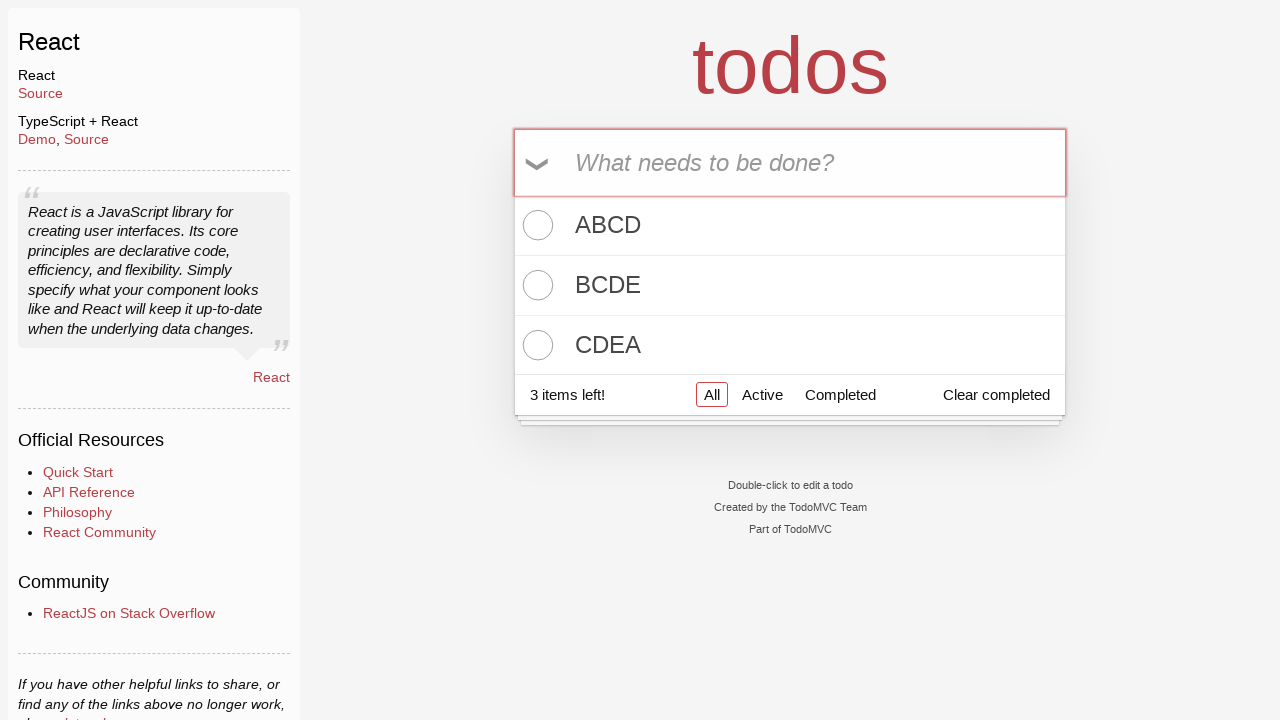

Filled todo input with 'DEAB' on #todo-input
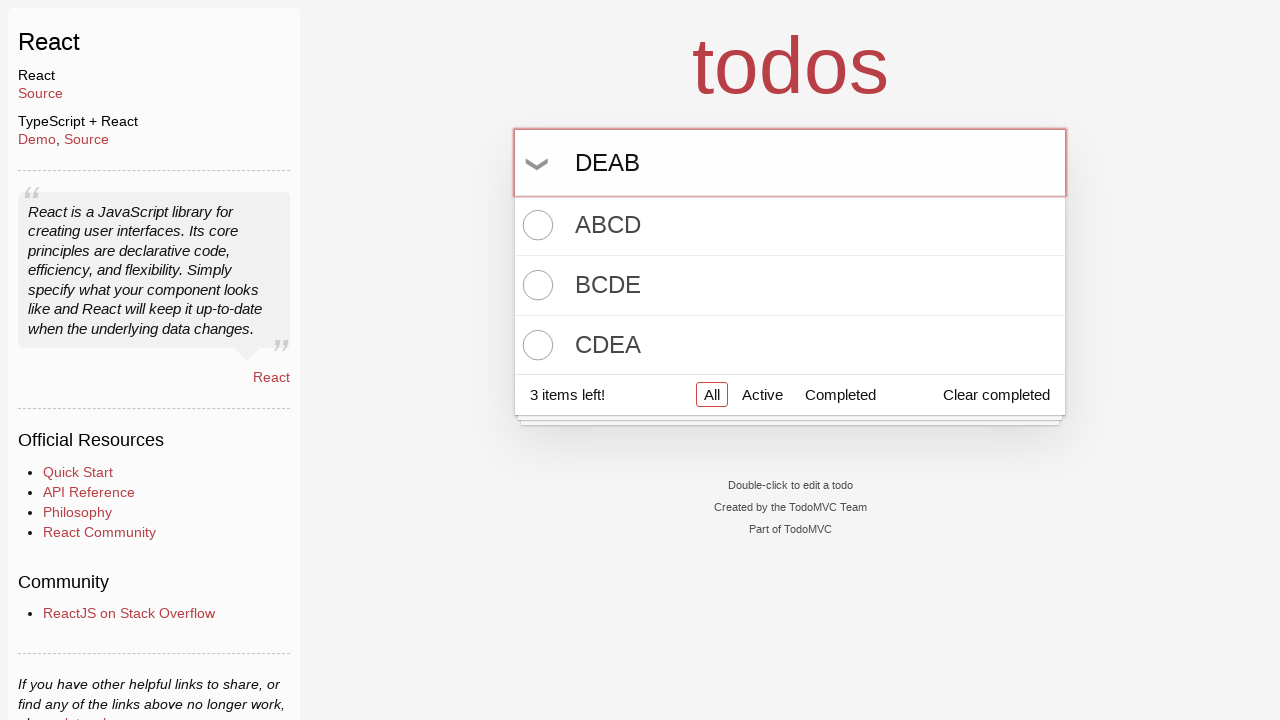

Submitted todo 'DEAB' by pressing Enter on #todo-input
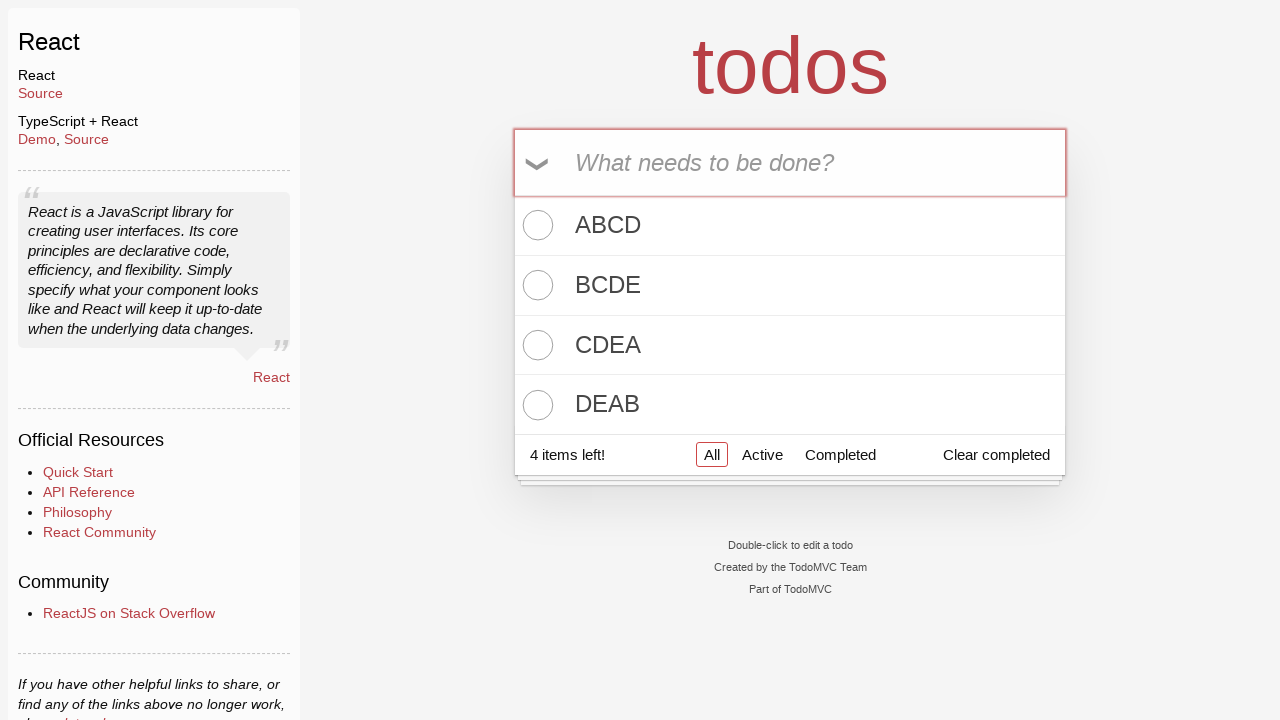

Todo input field loaded and ready
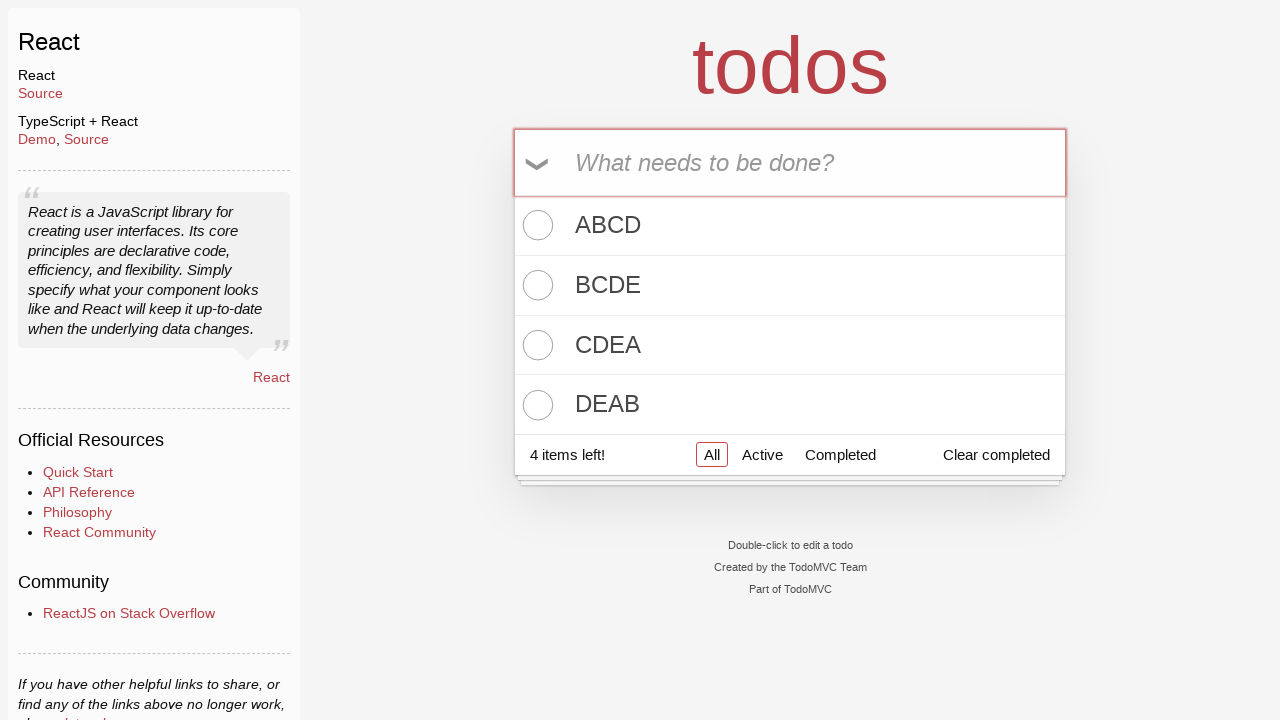

Filled todo input with 'EABC' on #todo-input
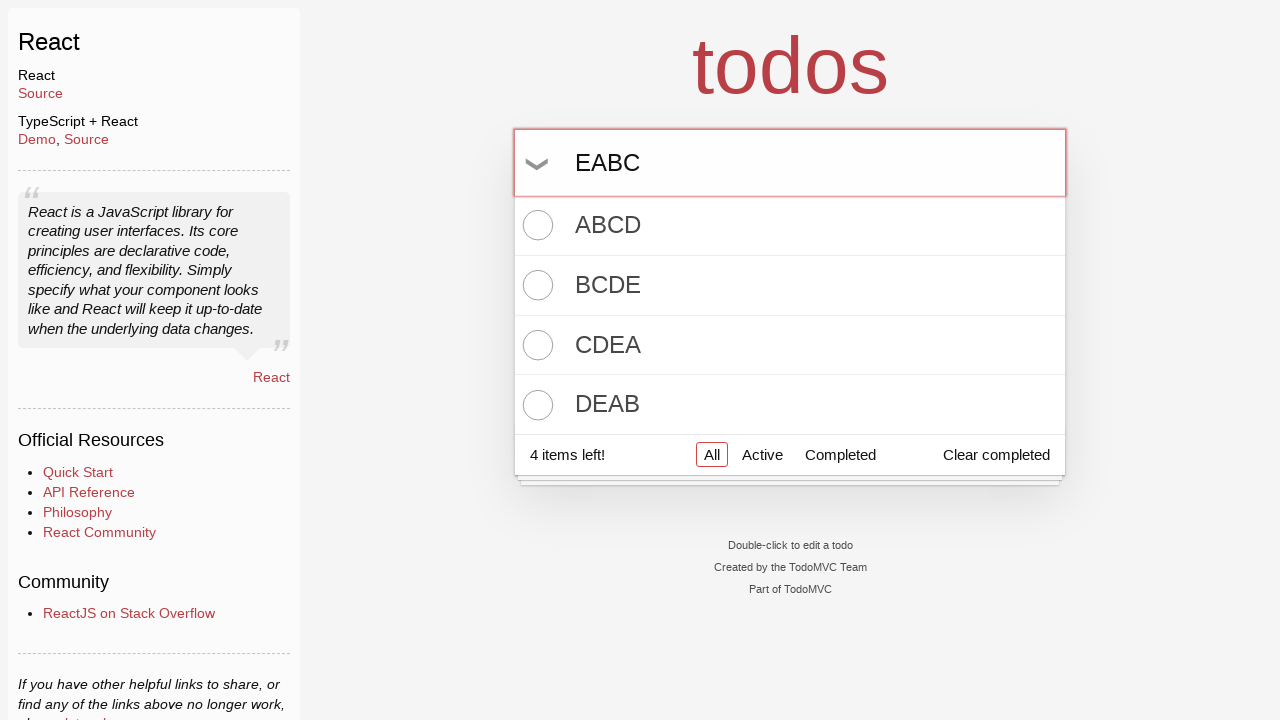

Submitted todo 'EABC' by pressing Enter on #todo-input
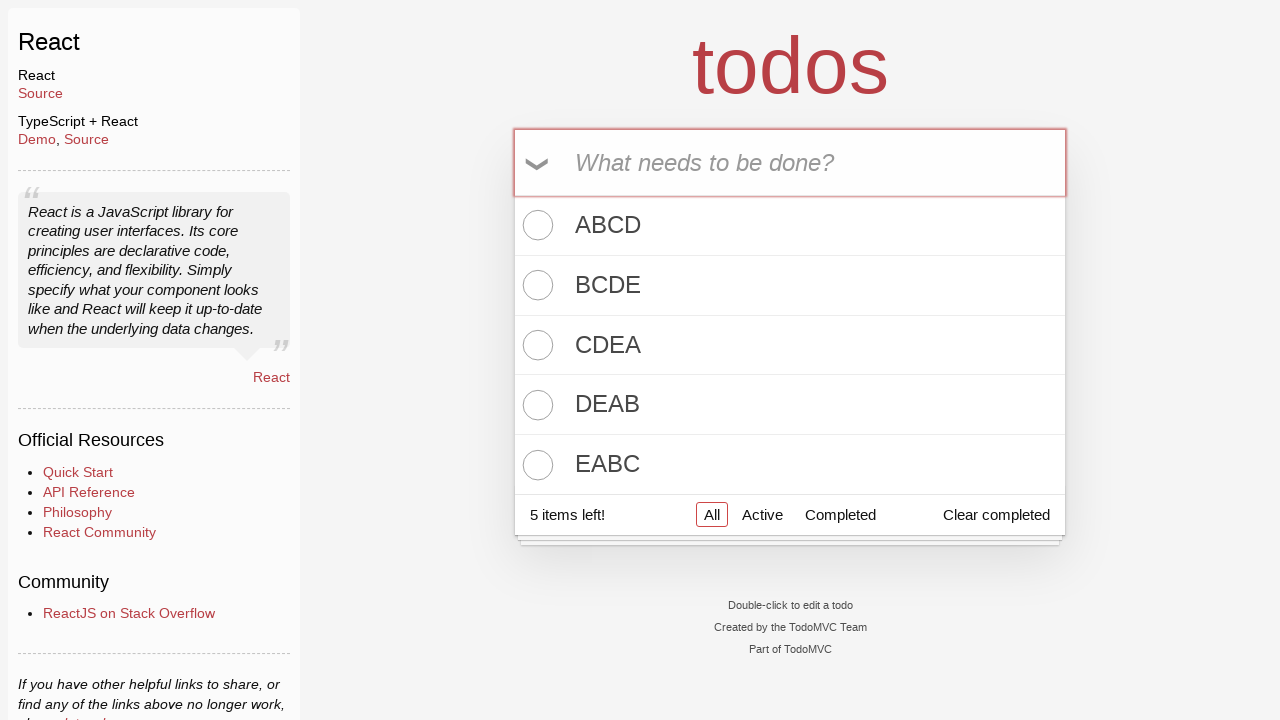

Todo input field loaded and ready
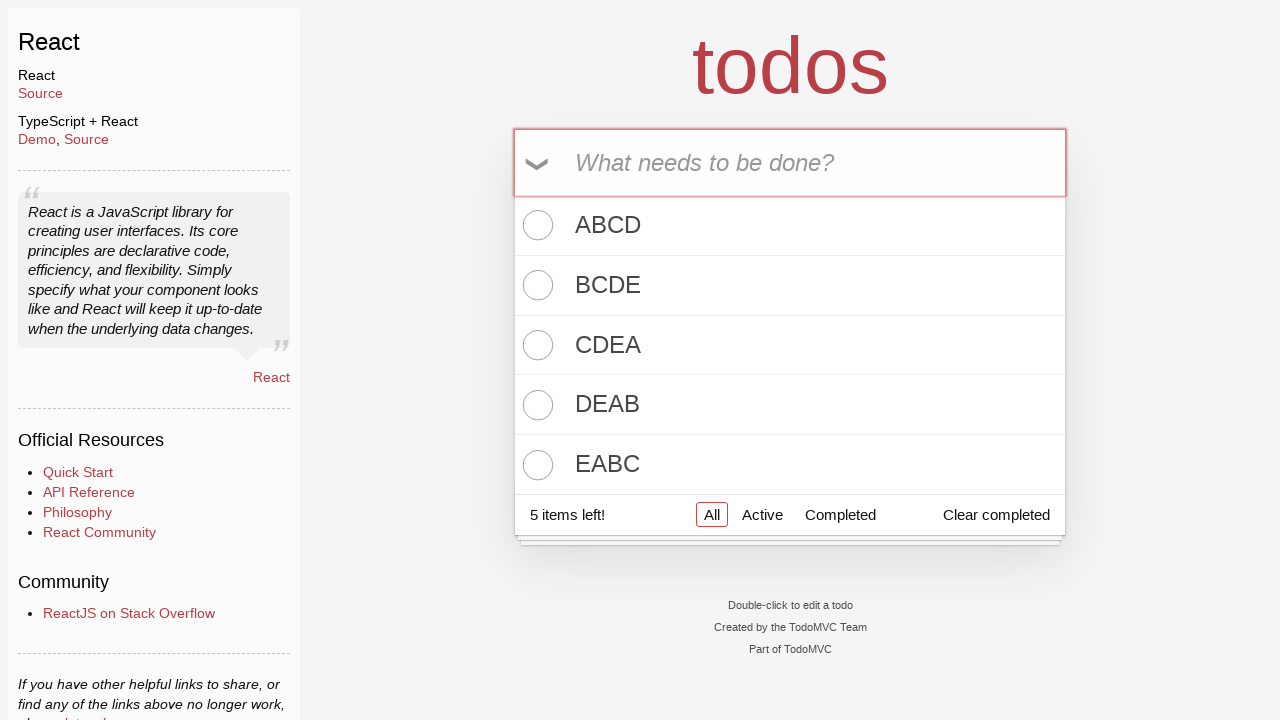

Filled todo input with 'ABCE' on #todo-input
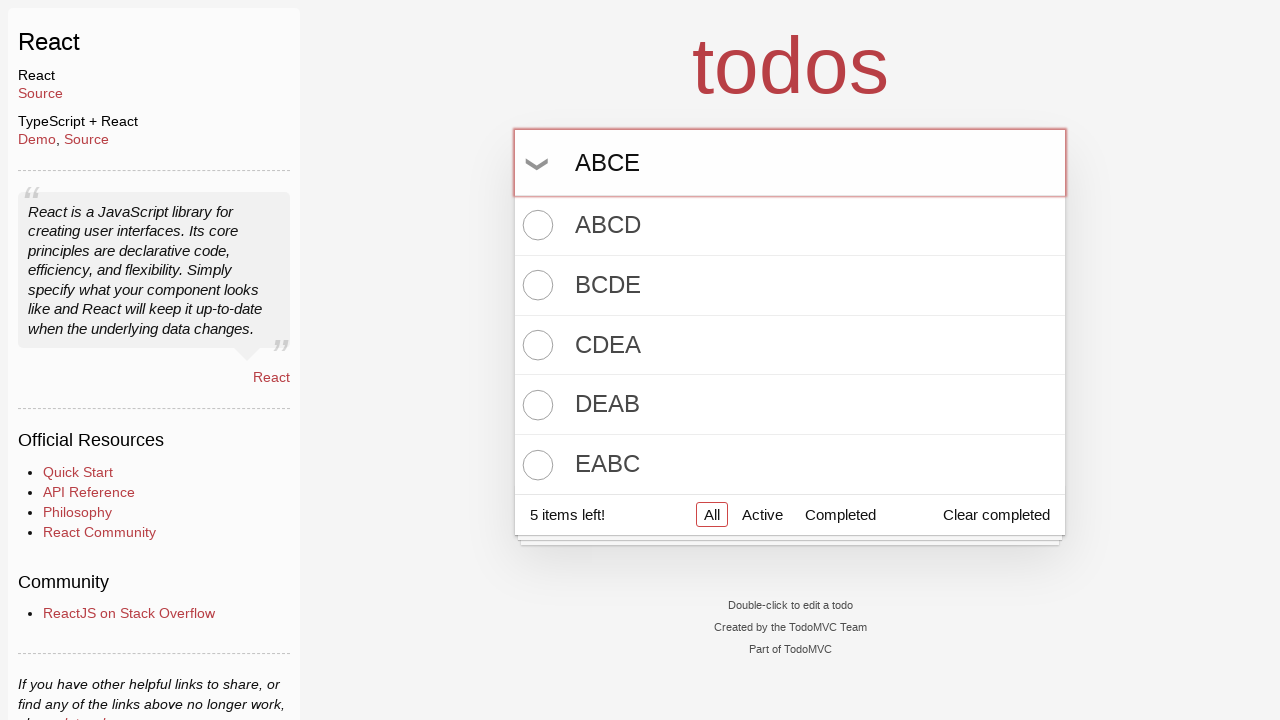

Submitted todo 'ABCE' by pressing Enter on #todo-input
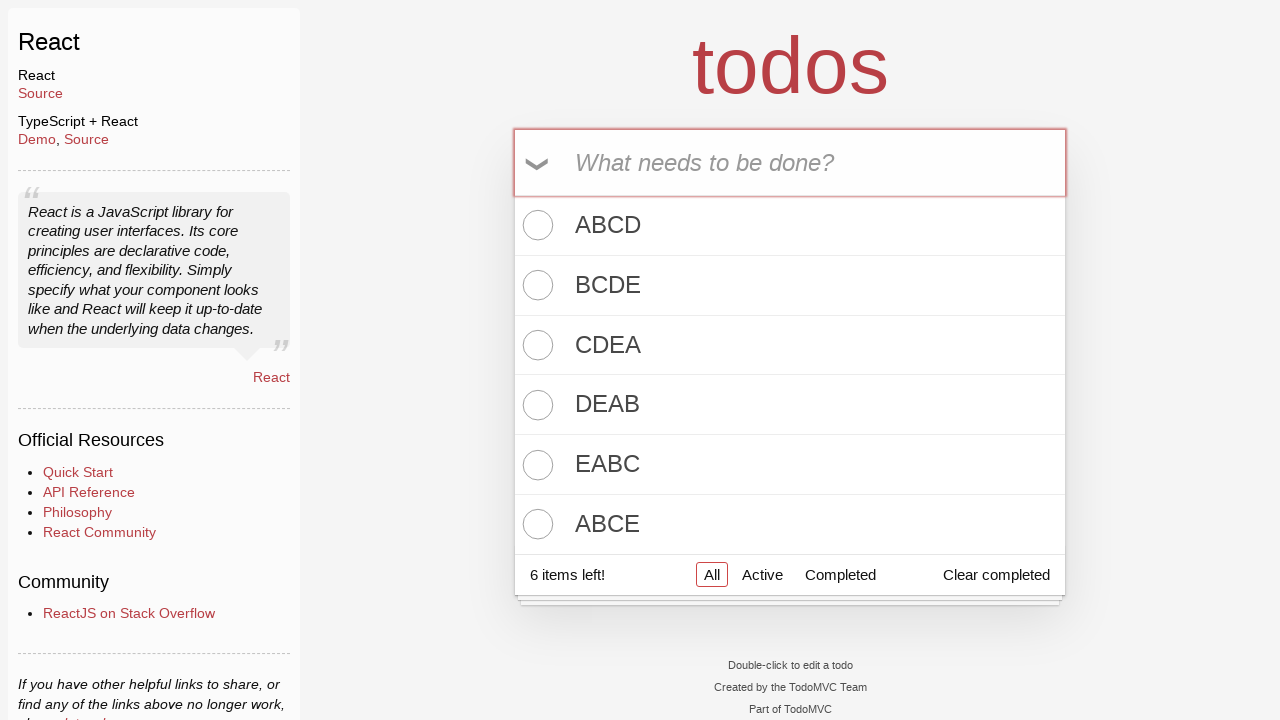

Todo input field loaded and ready
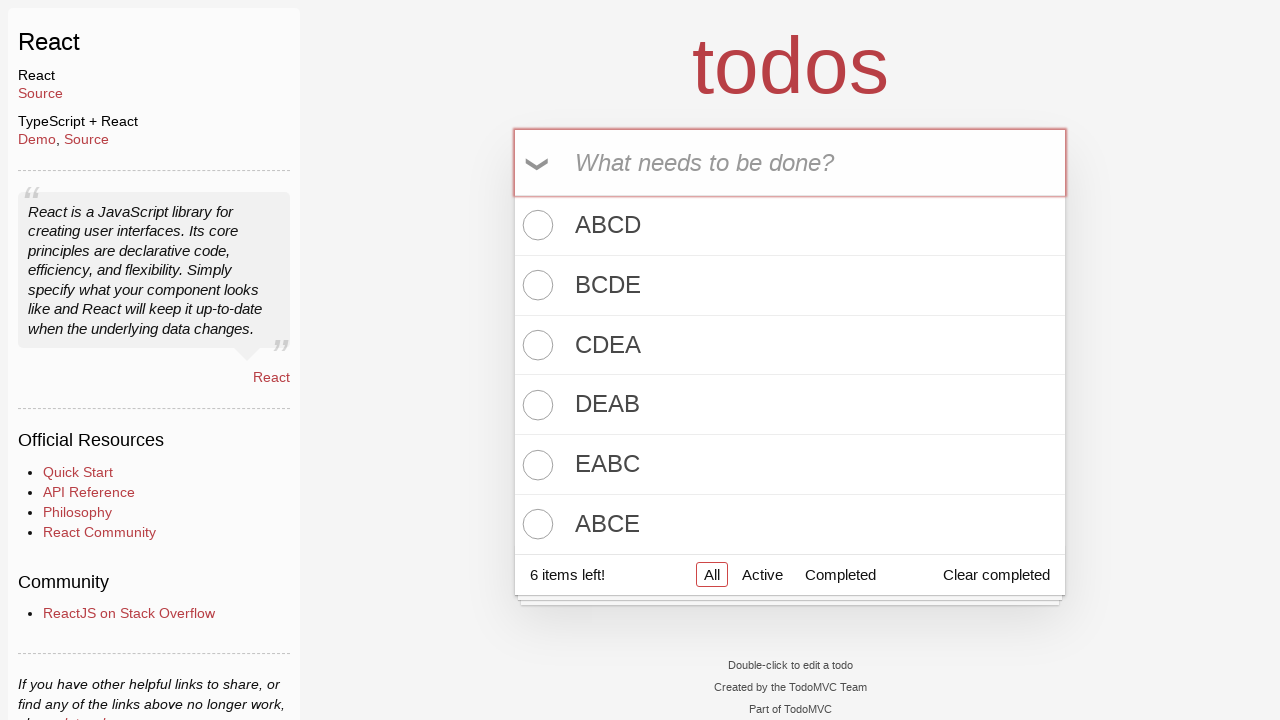

Filled todo input with 'BCDA' on #todo-input
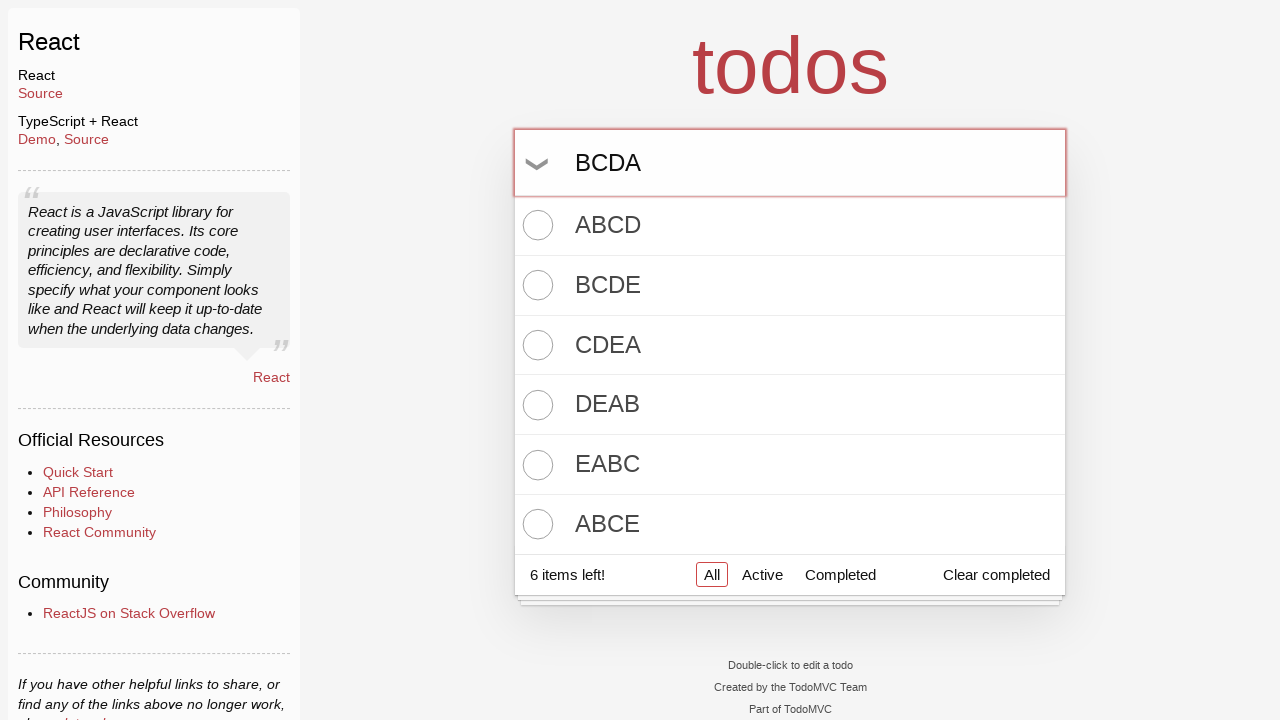

Submitted todo 'BCDA' by pressing Enter on #todo-input
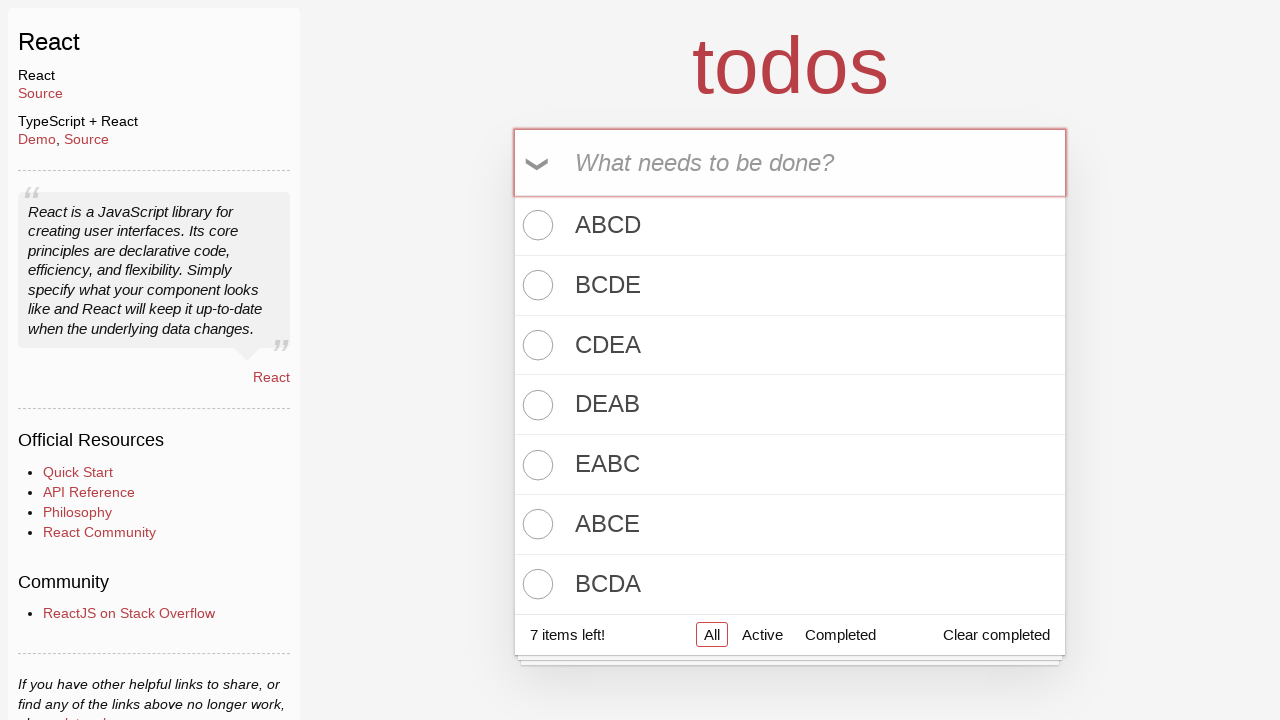

Todo input field loaded and ready
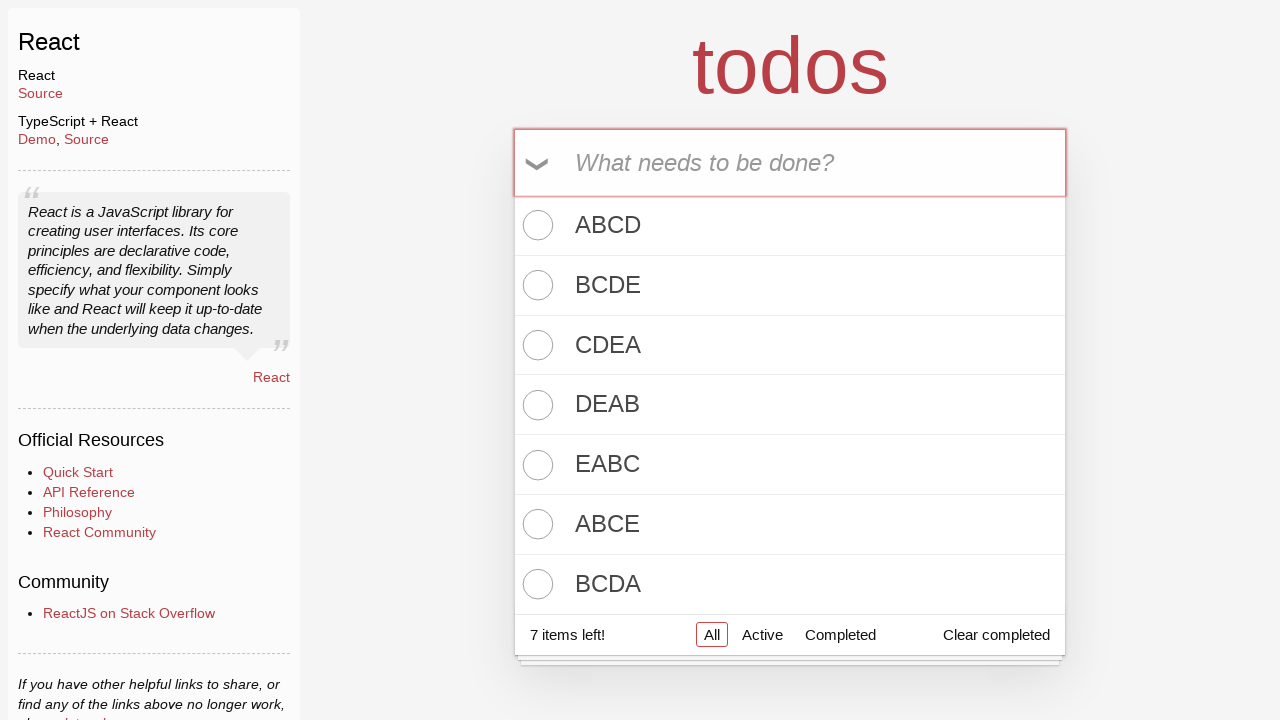

Filled todo input with 'CDEB' on #todo-input
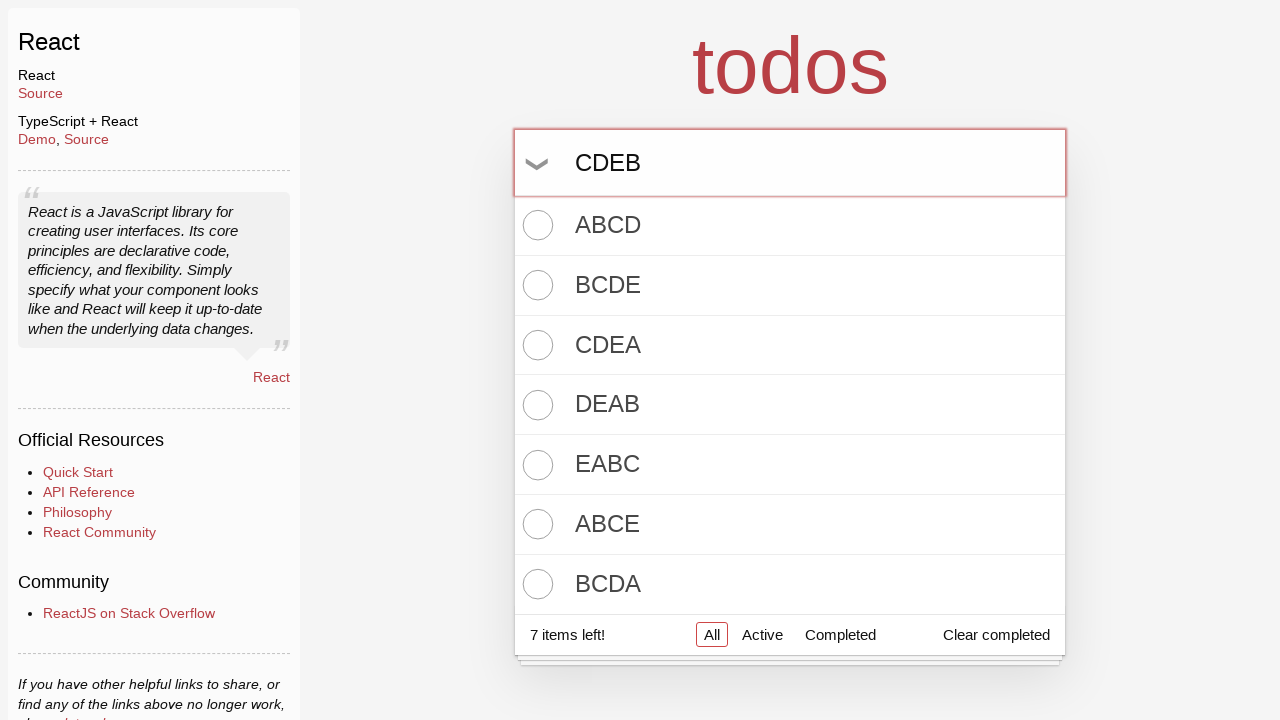

Submitted todo 'CDEB' by pressing Enter on #todo-input
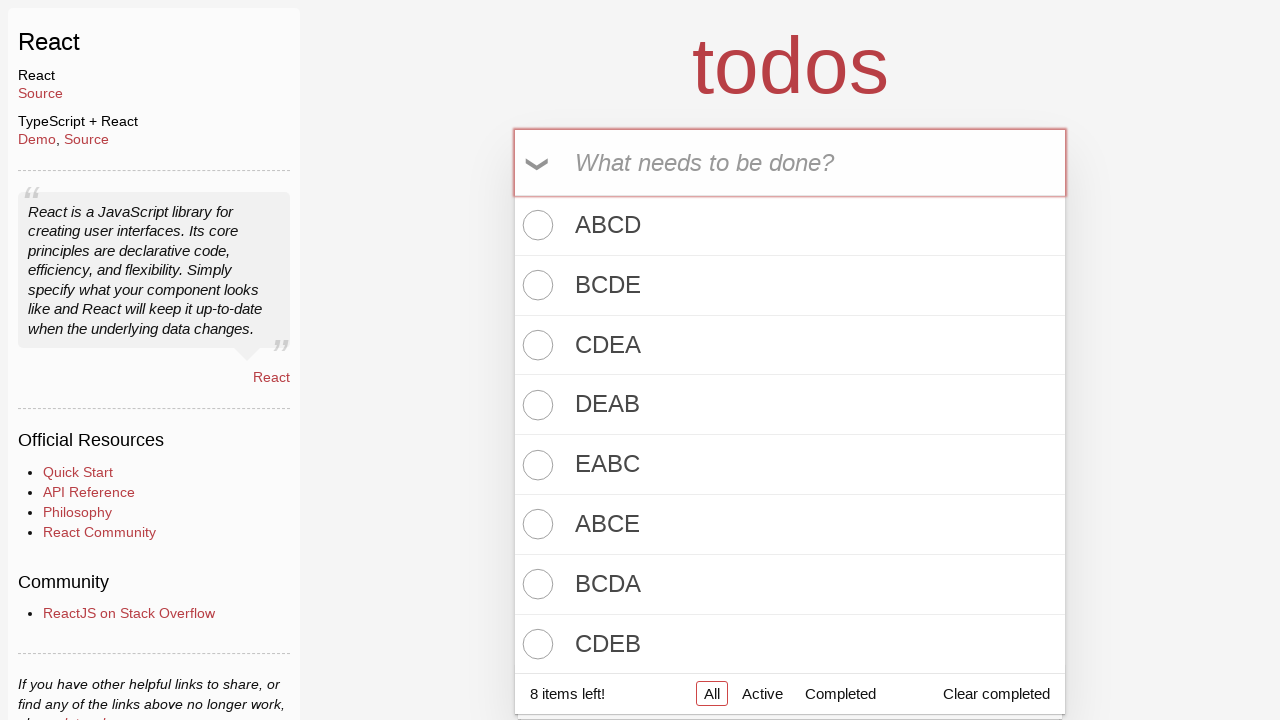

Todo input field loaded and ready
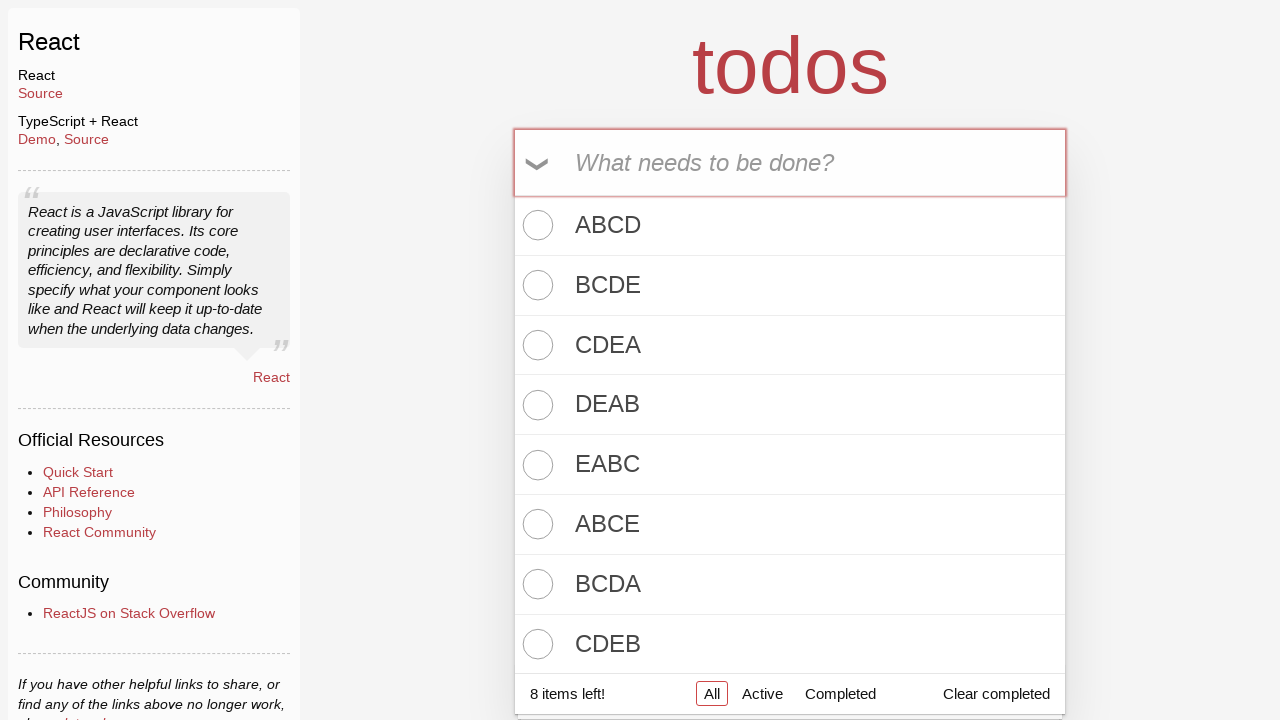

Filled todo input with 'DEAC' on #todo-input
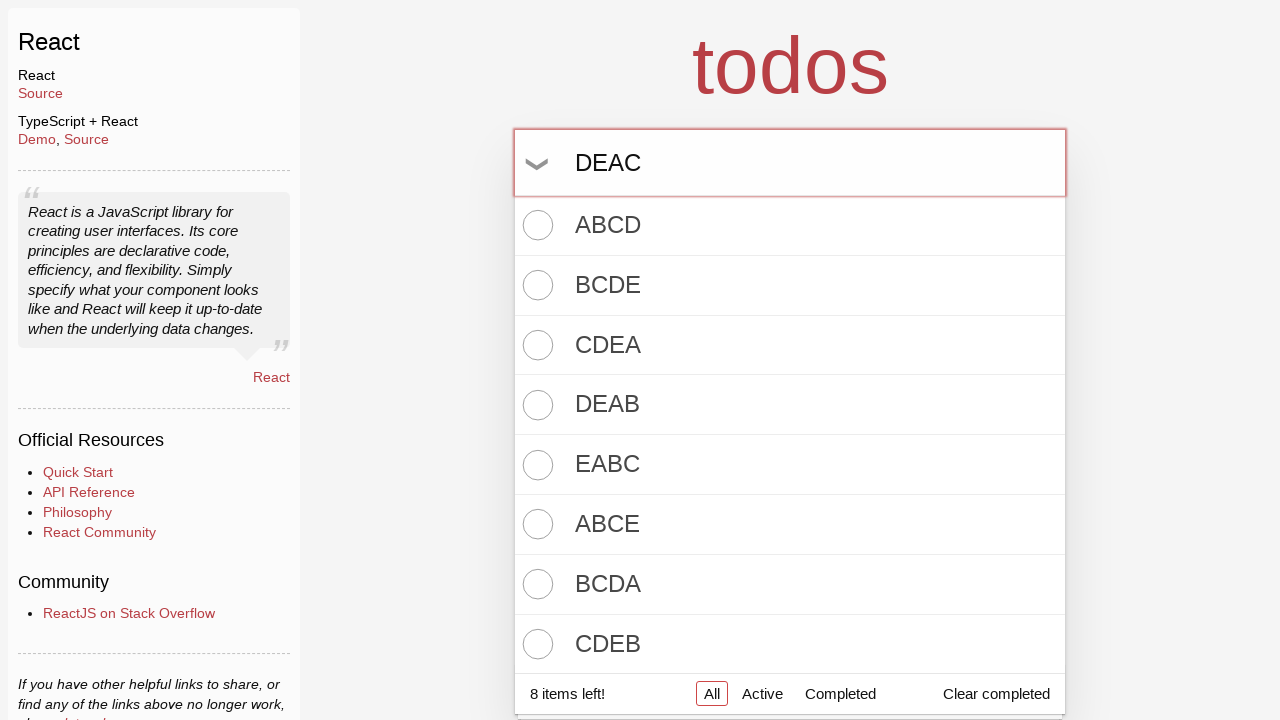

Submitted todo 'DEAC' by pressing Enter on #todo-input
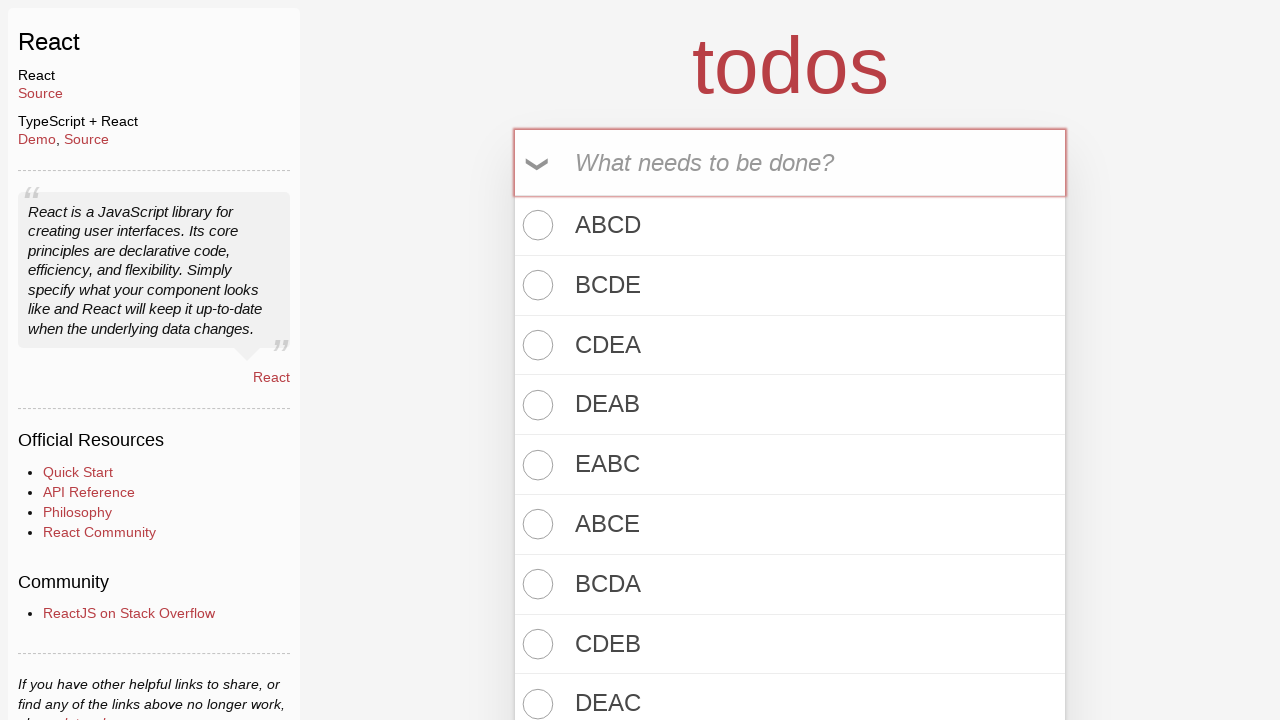

Todo input field loaded and ready
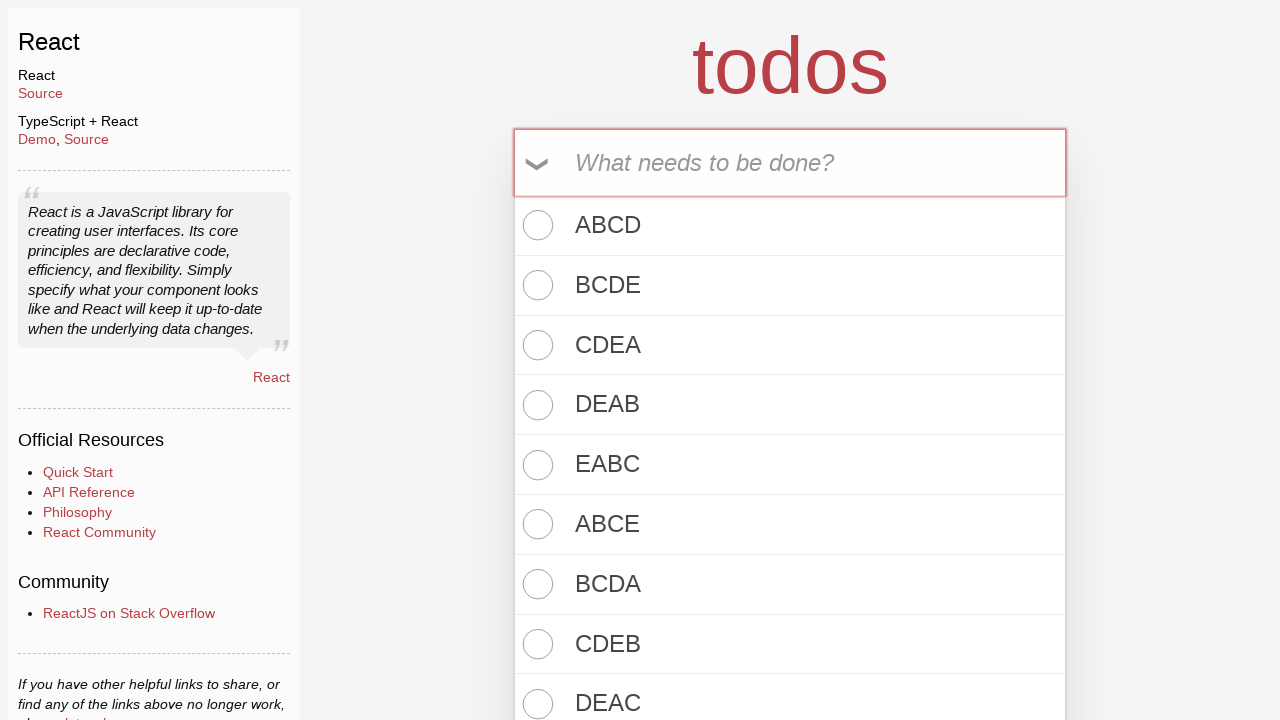

Filled todo input with 'EABD' on #todo-input
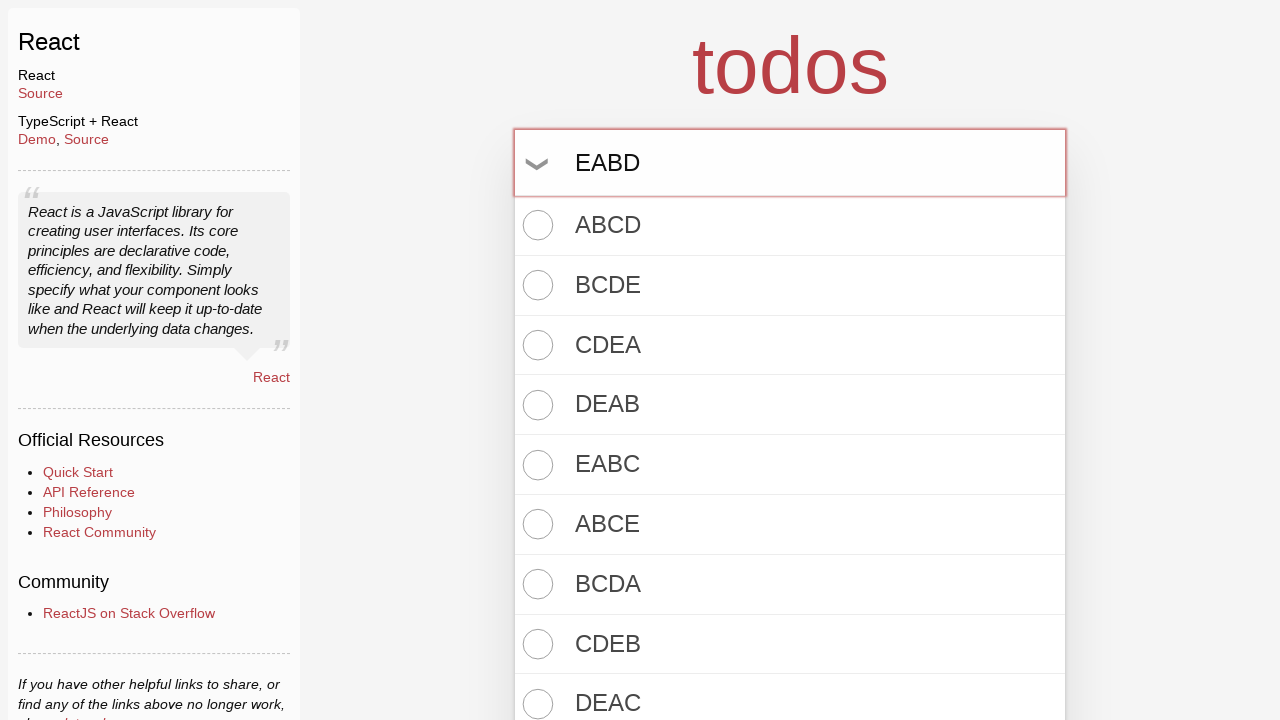

Submitted todo 'EABD' by pressing Enter on #todo-input
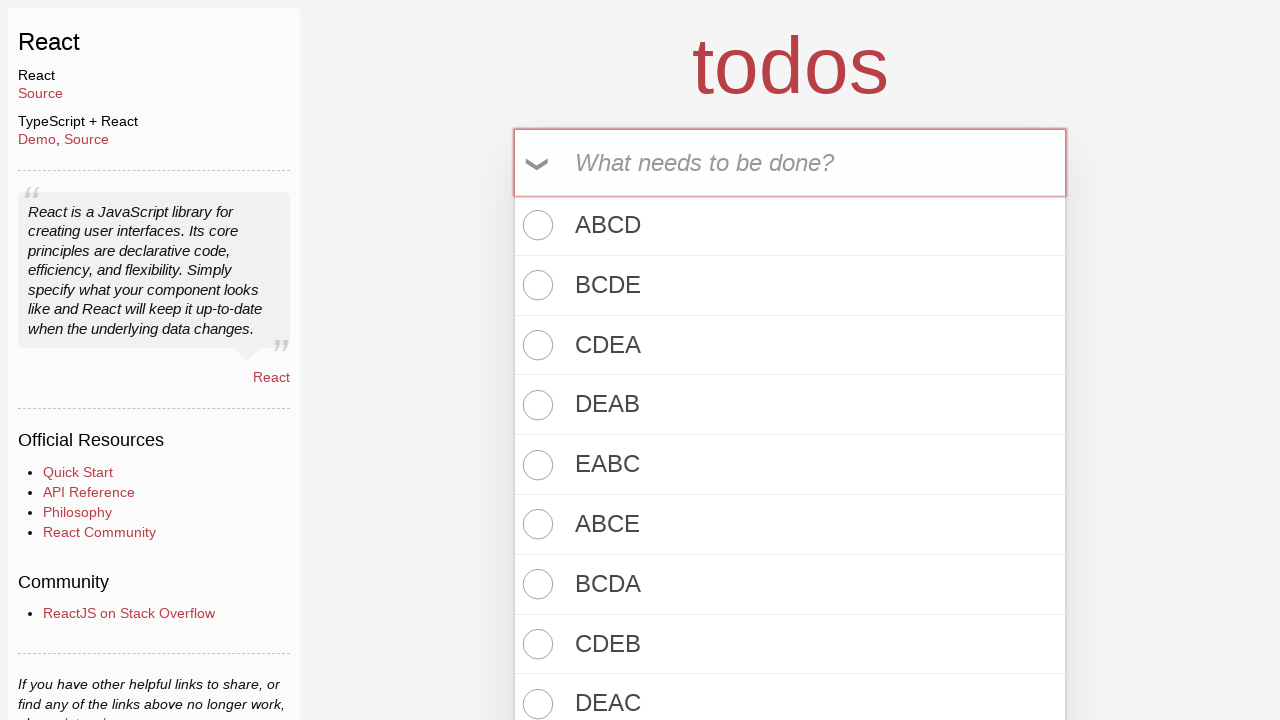

Todo count element loaded and visible
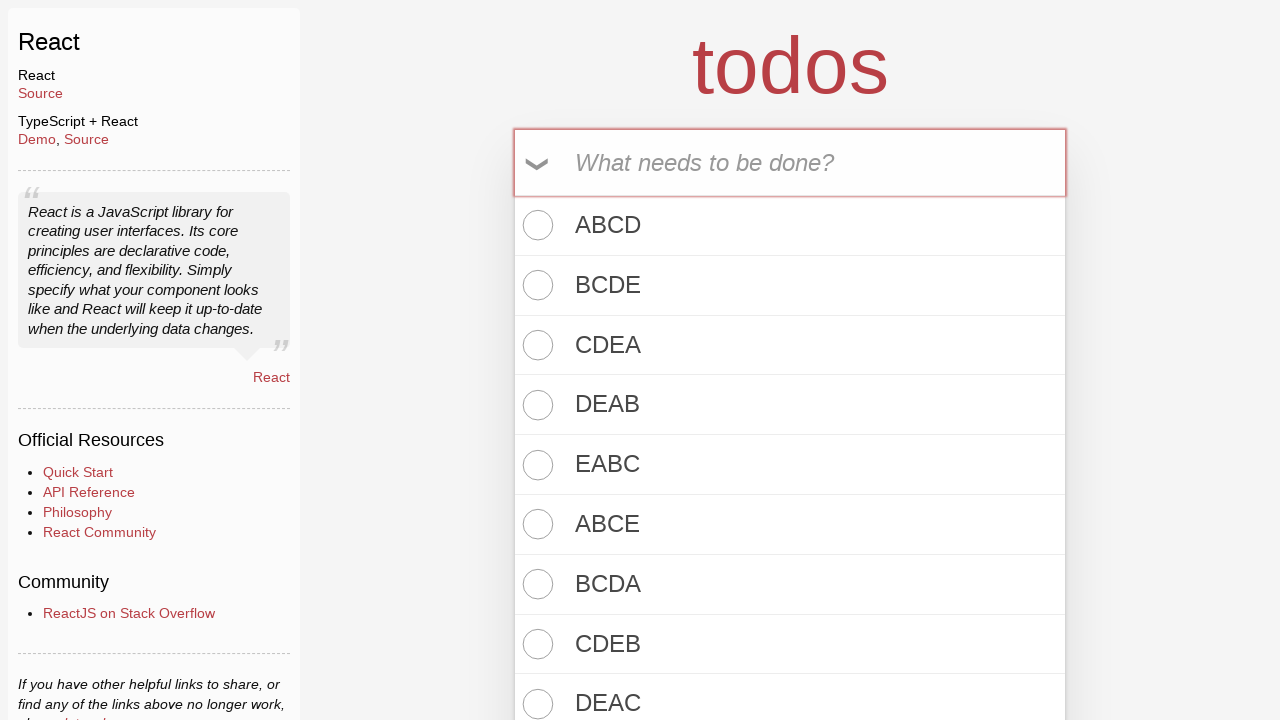

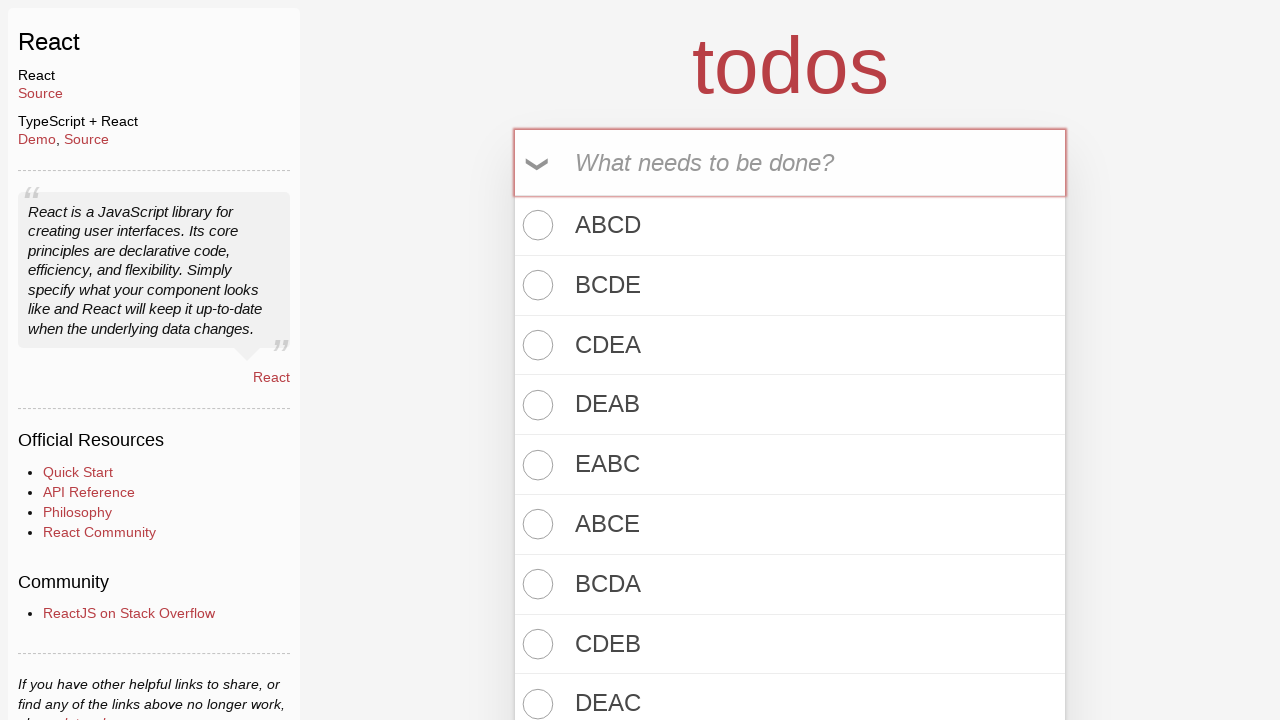